End-to-end test of a grocery shopping application that adds multiple items to cart, applies a promo code, and completes checkout with country selection

Starting URL: https://rahulshettyacademy.com/seleniumPractise/

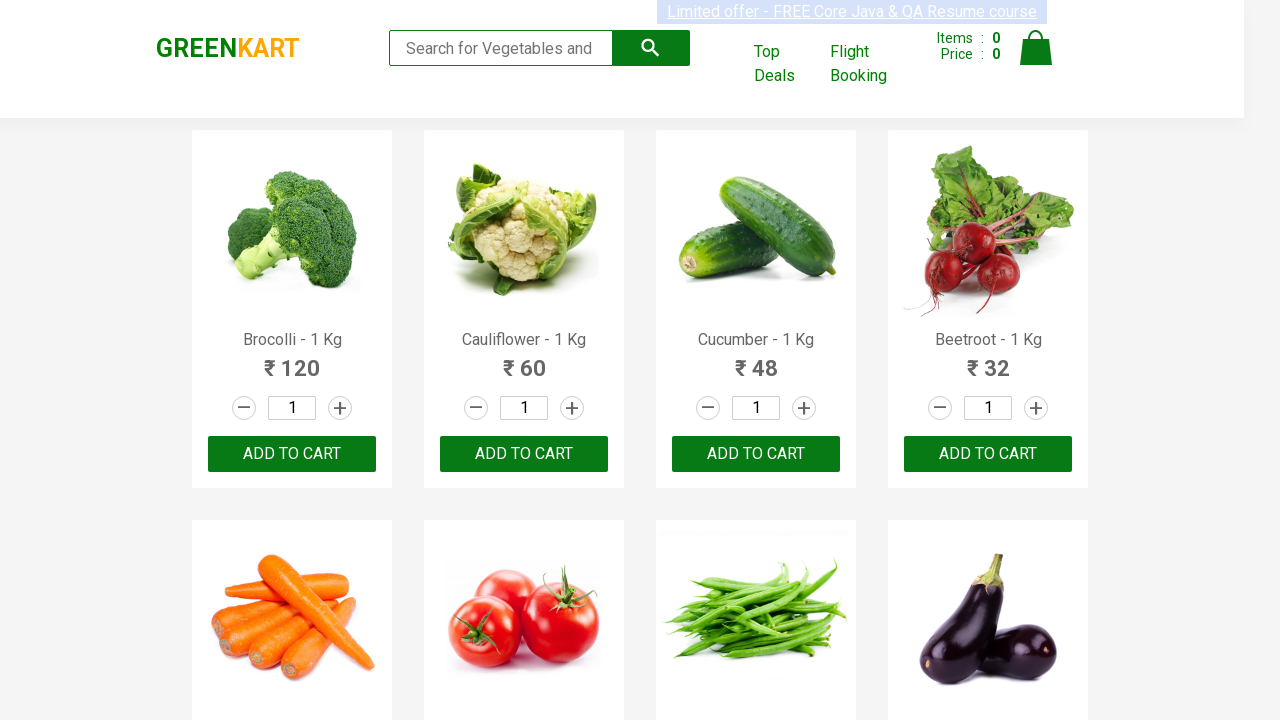

Retrieved all product name elements from the page
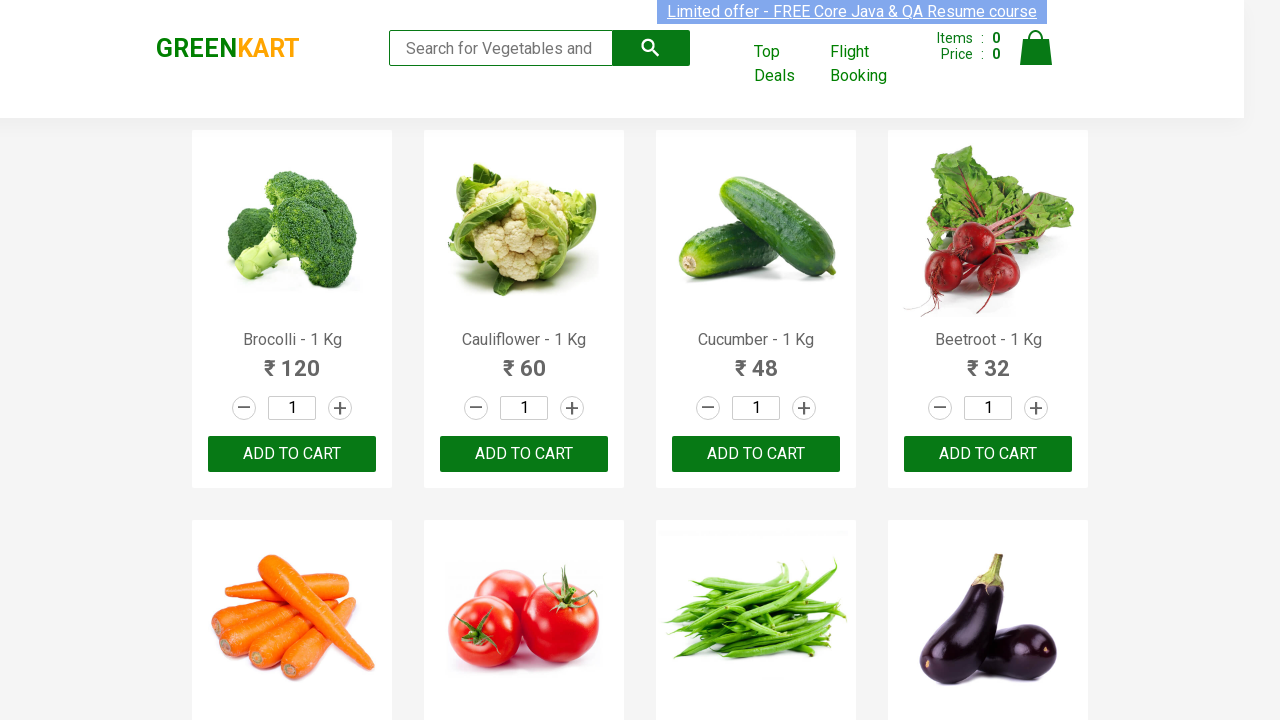

Retrieved text content from product element 1
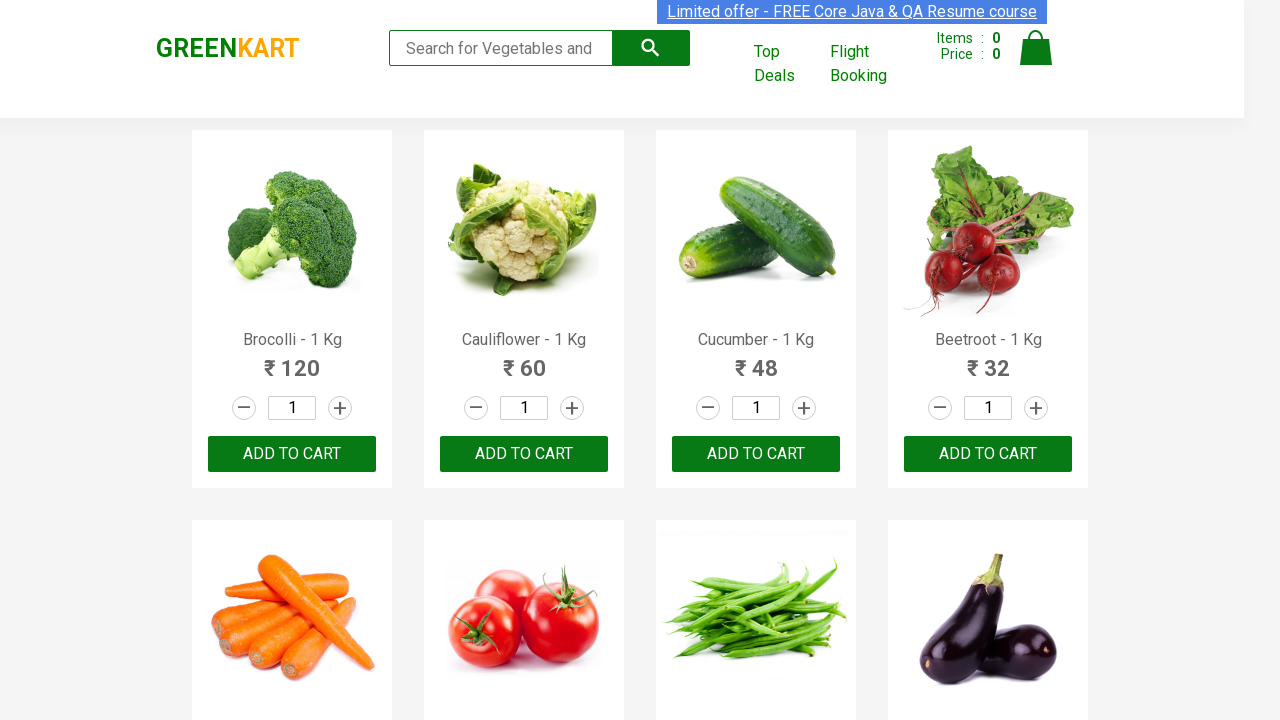

Retrieved text content from product element 2
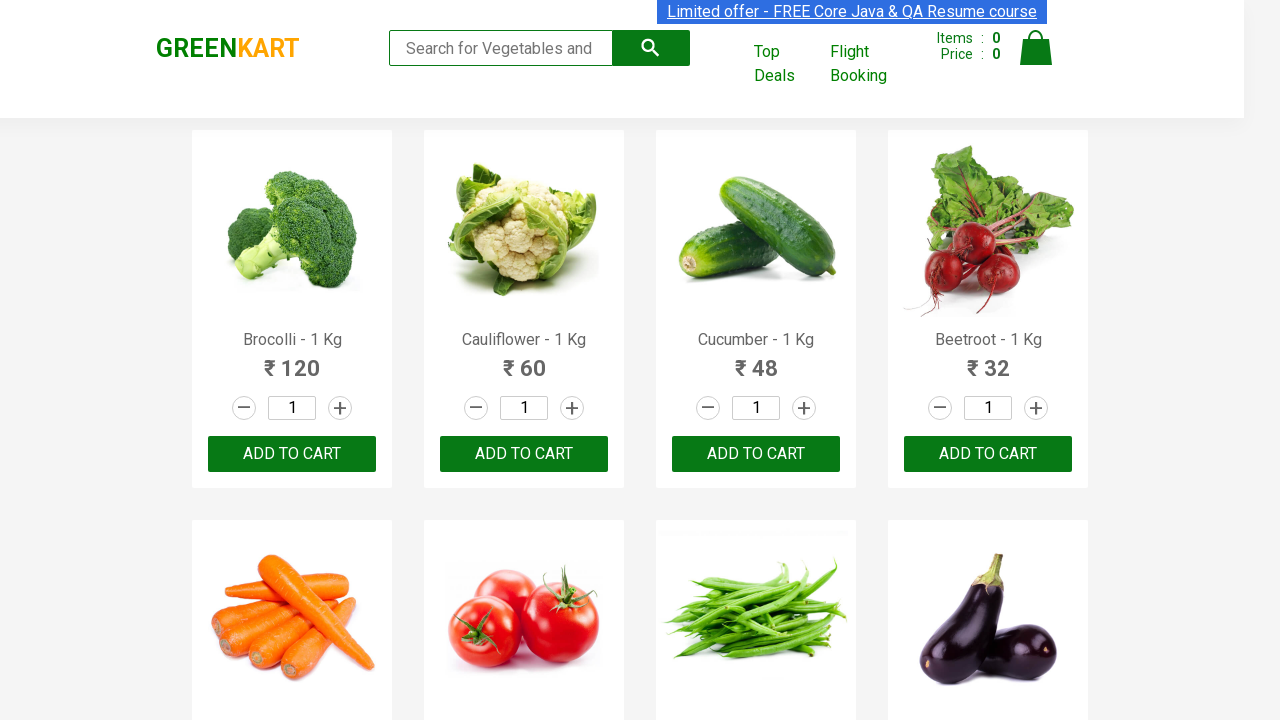

Retrieved text content from product element 3
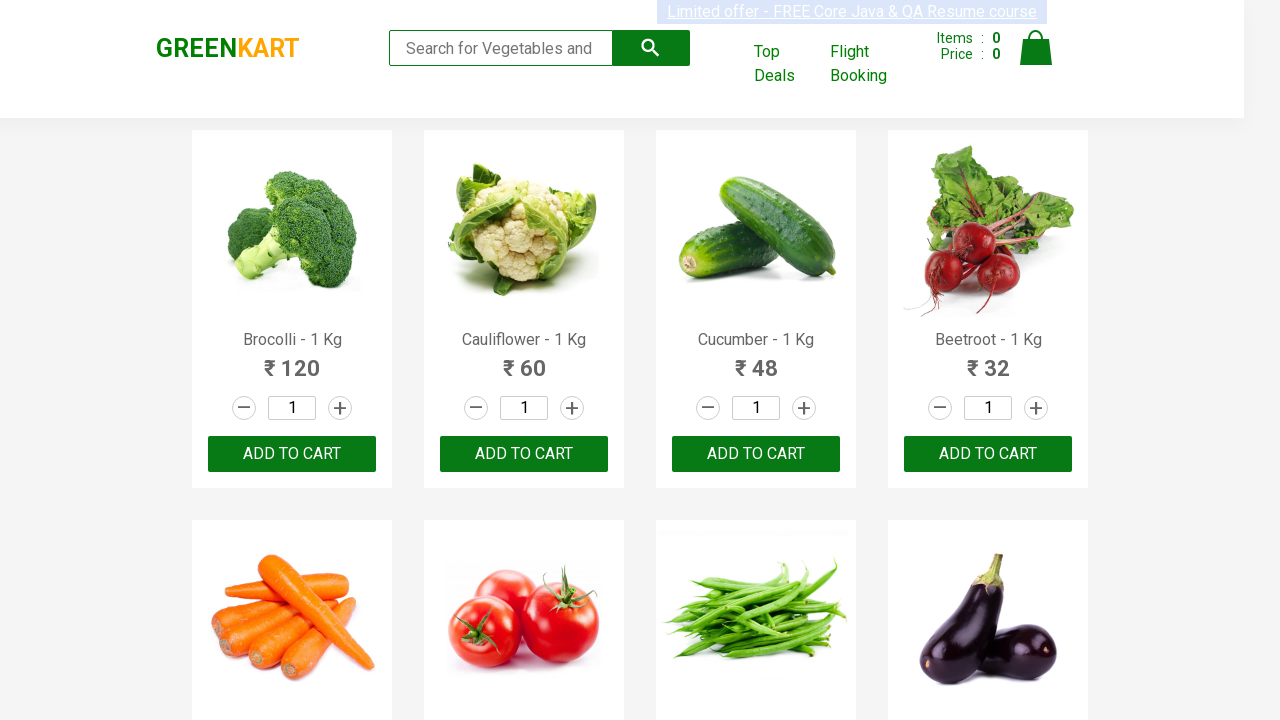

Retrieved text content from product element 4
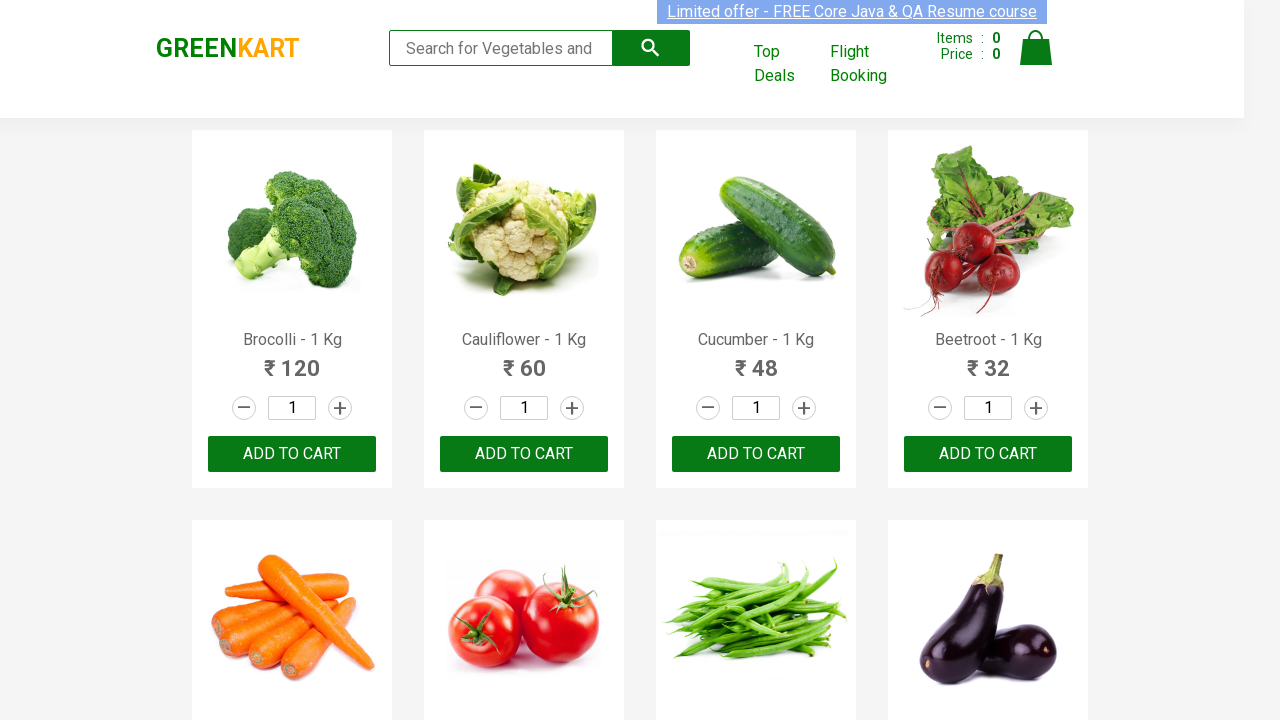

Retrieved text content from product element 5
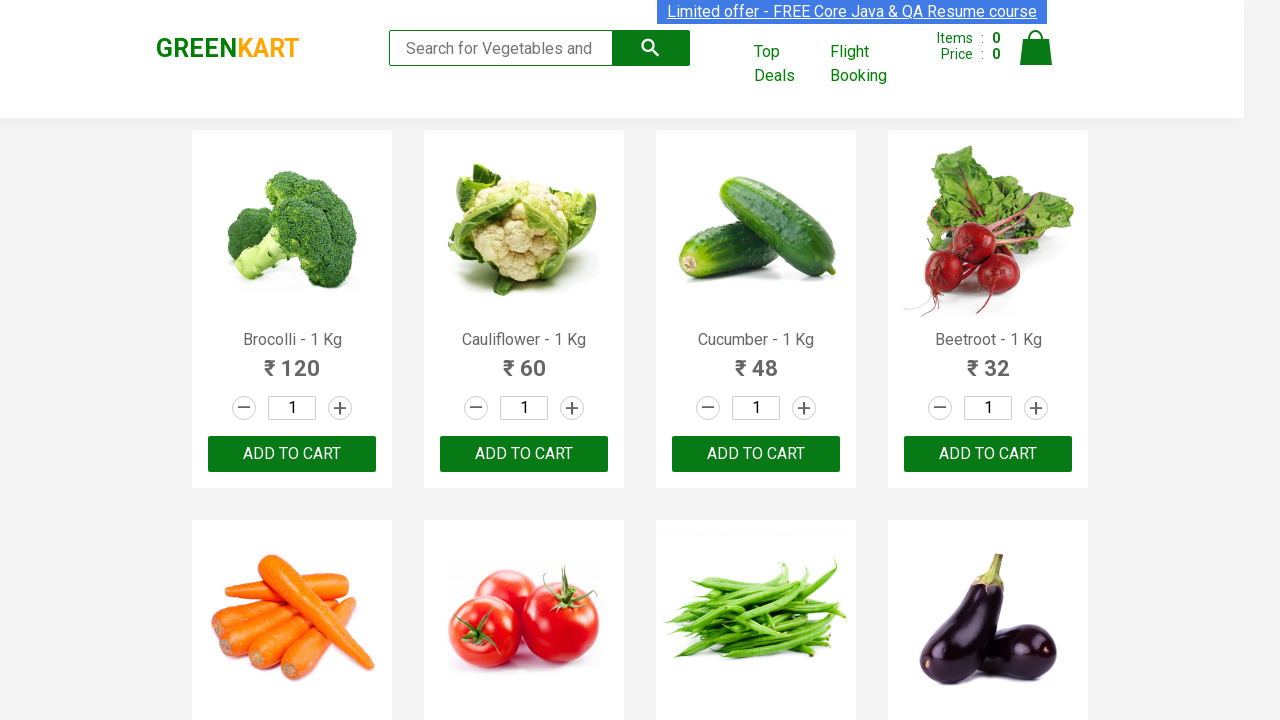

Retrieved text content from product element 6
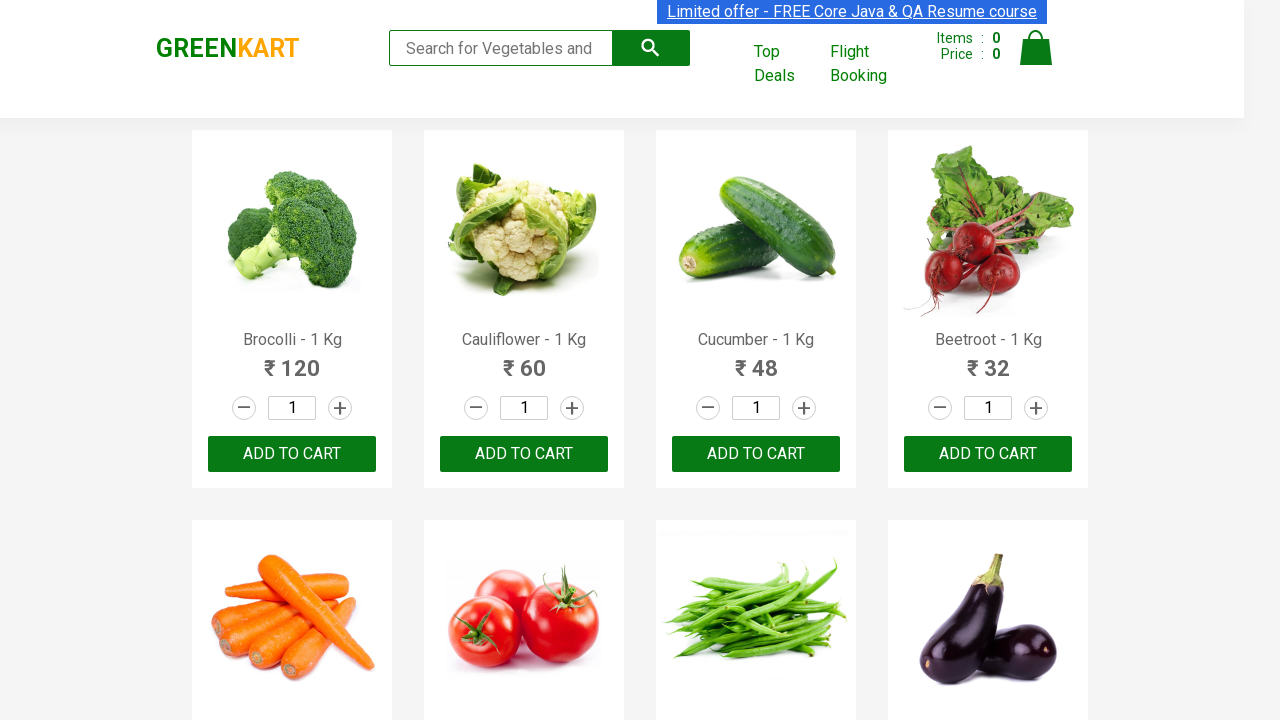

Added 'Tomato' to cart at (524, 360) on xpath=//div[@class='product-action']/button >> nth=5
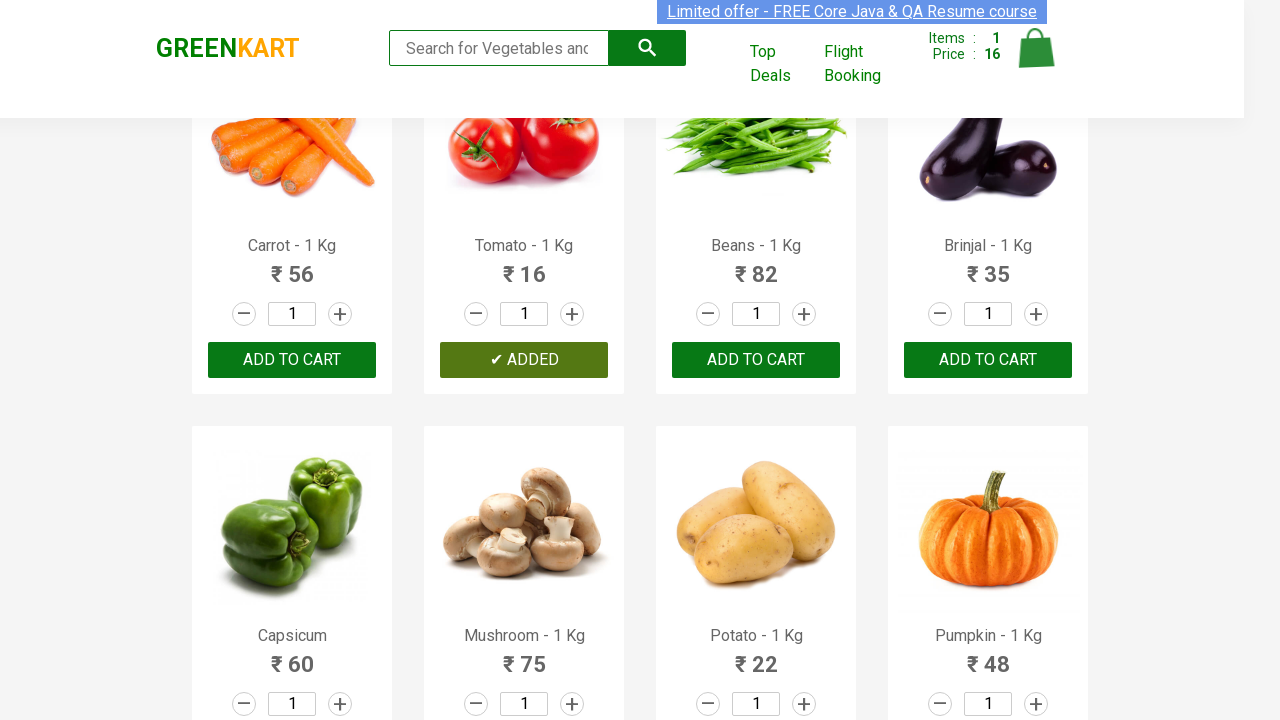

Retrieved text content from product element 7
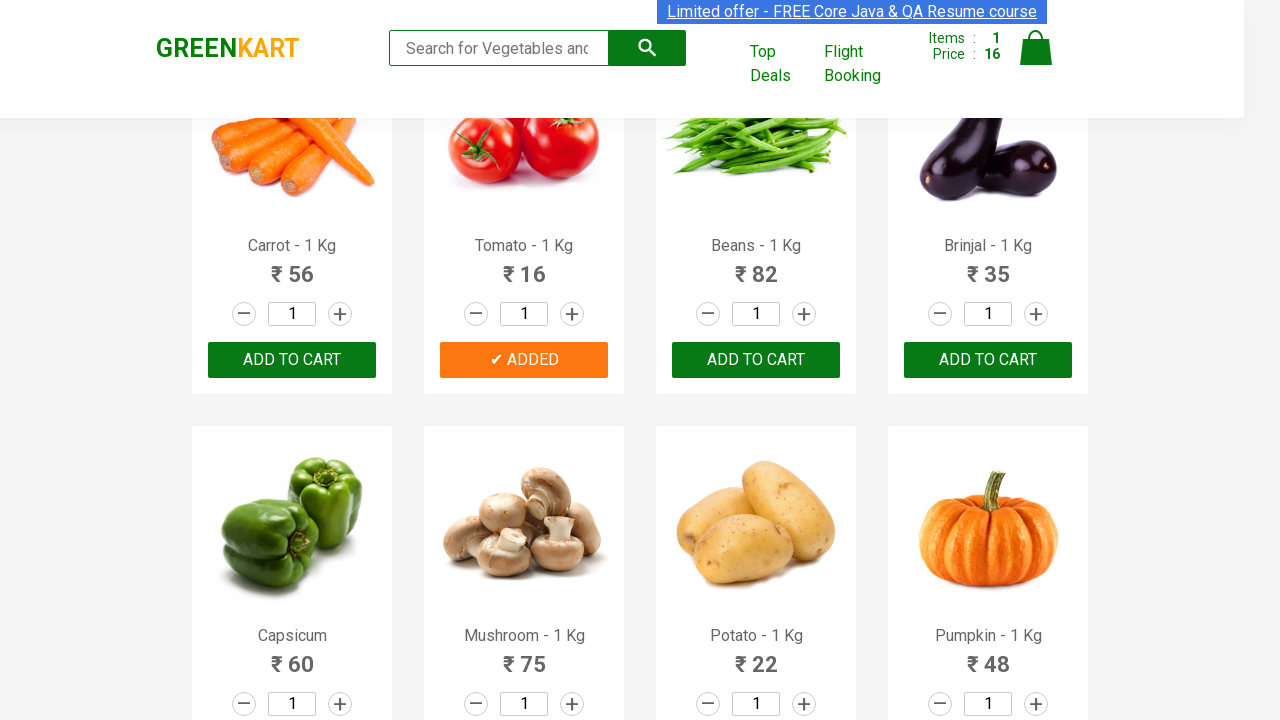

Retrieved text content from product element 8
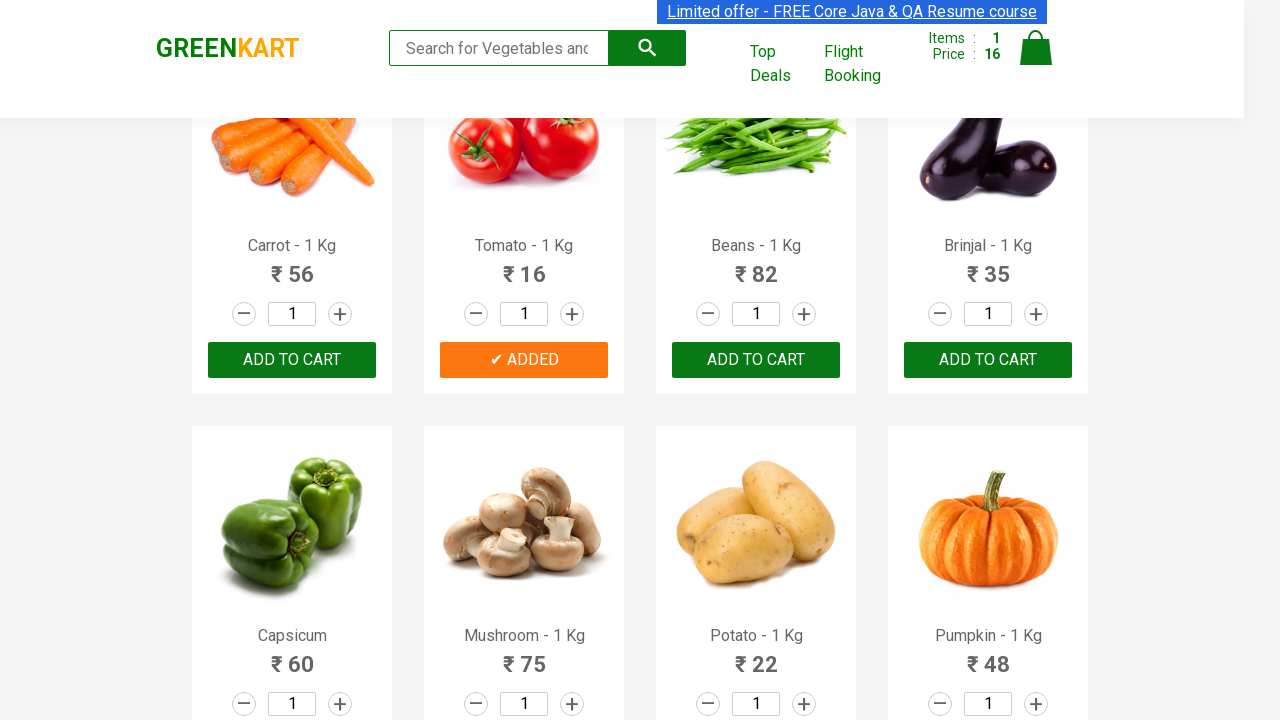

Retrieved text content from product element 9
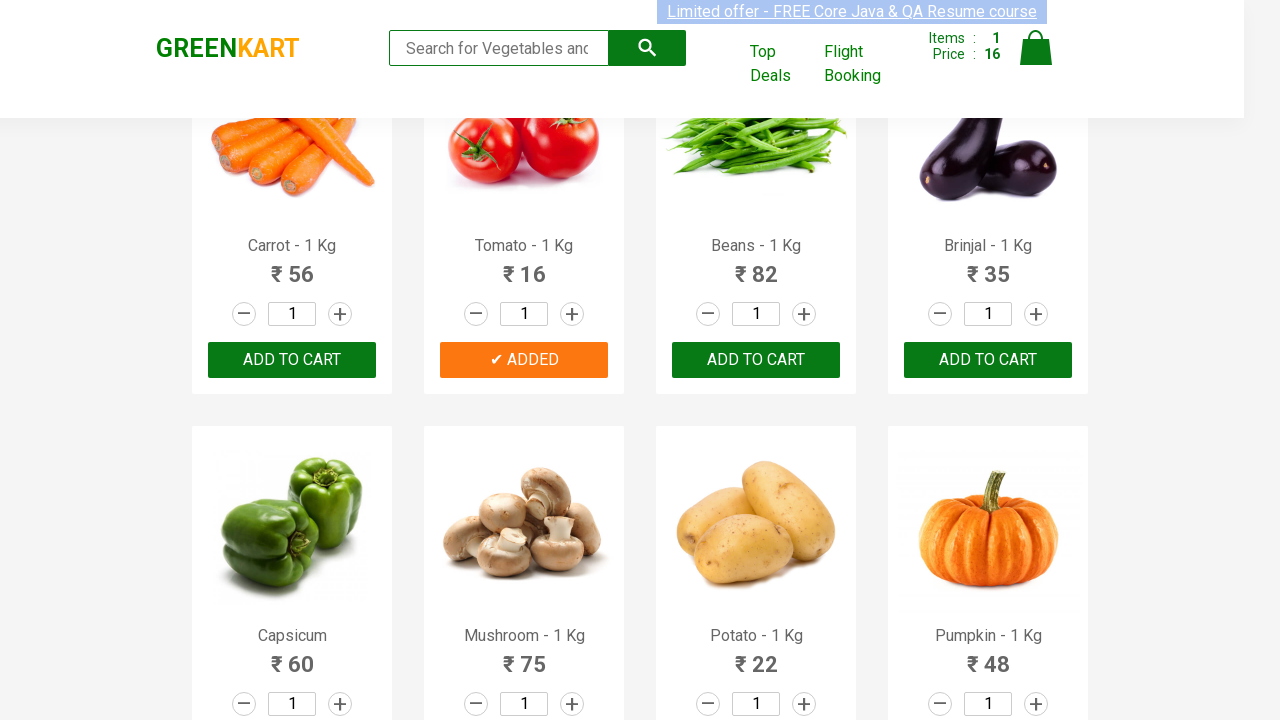

Retrieved text content from product element 10
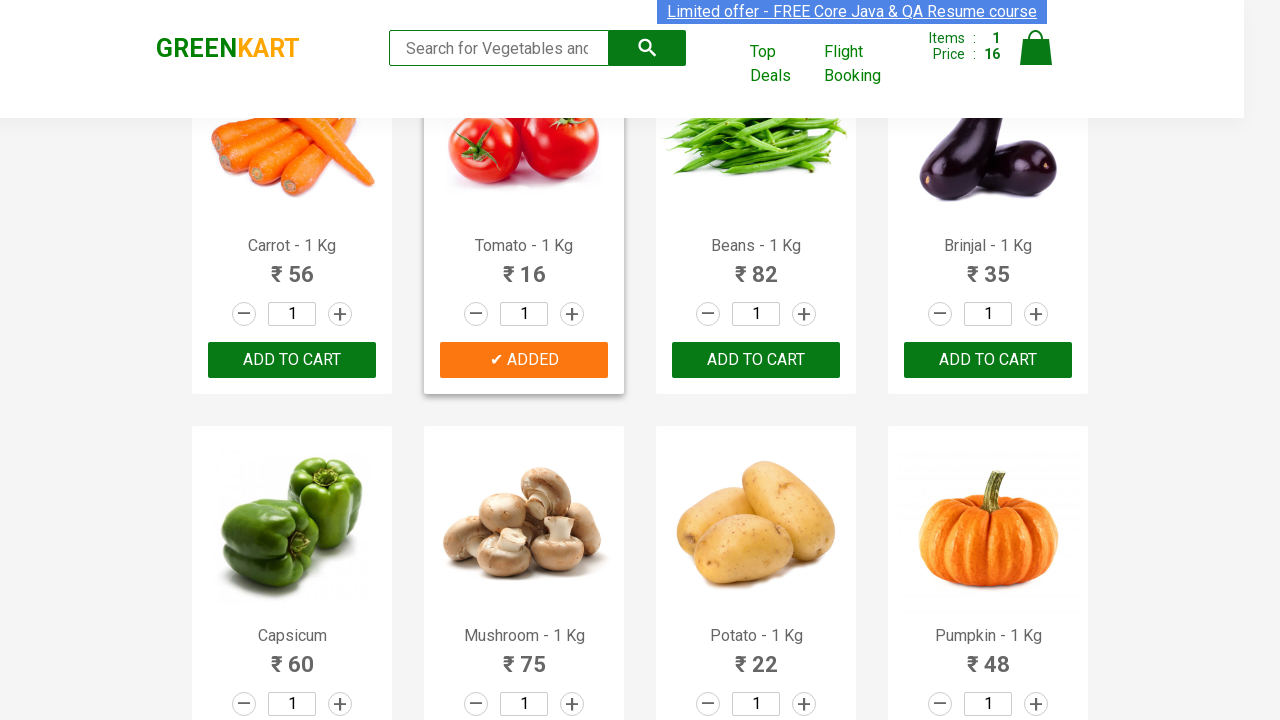

Added 'Mushroom' to cart at (524, 360) on xpath=//div[@class='product-action']/button >> nth=9
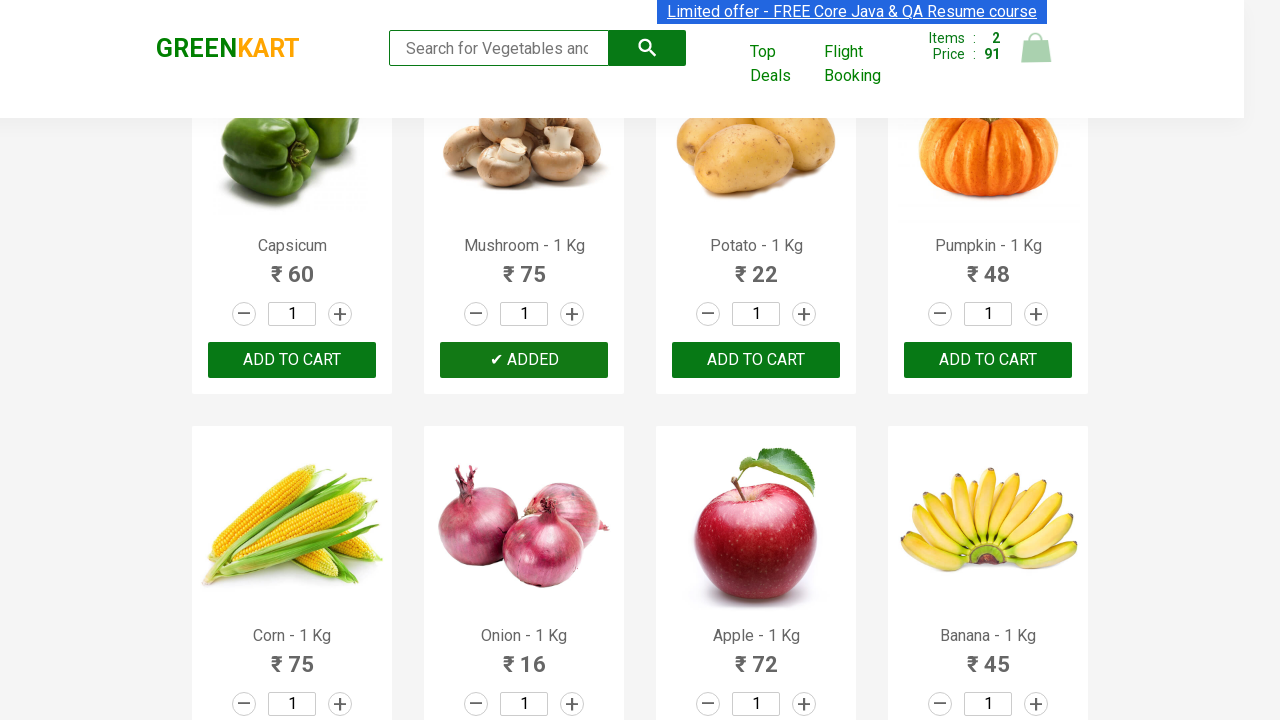

Retrieved text content from product element 11
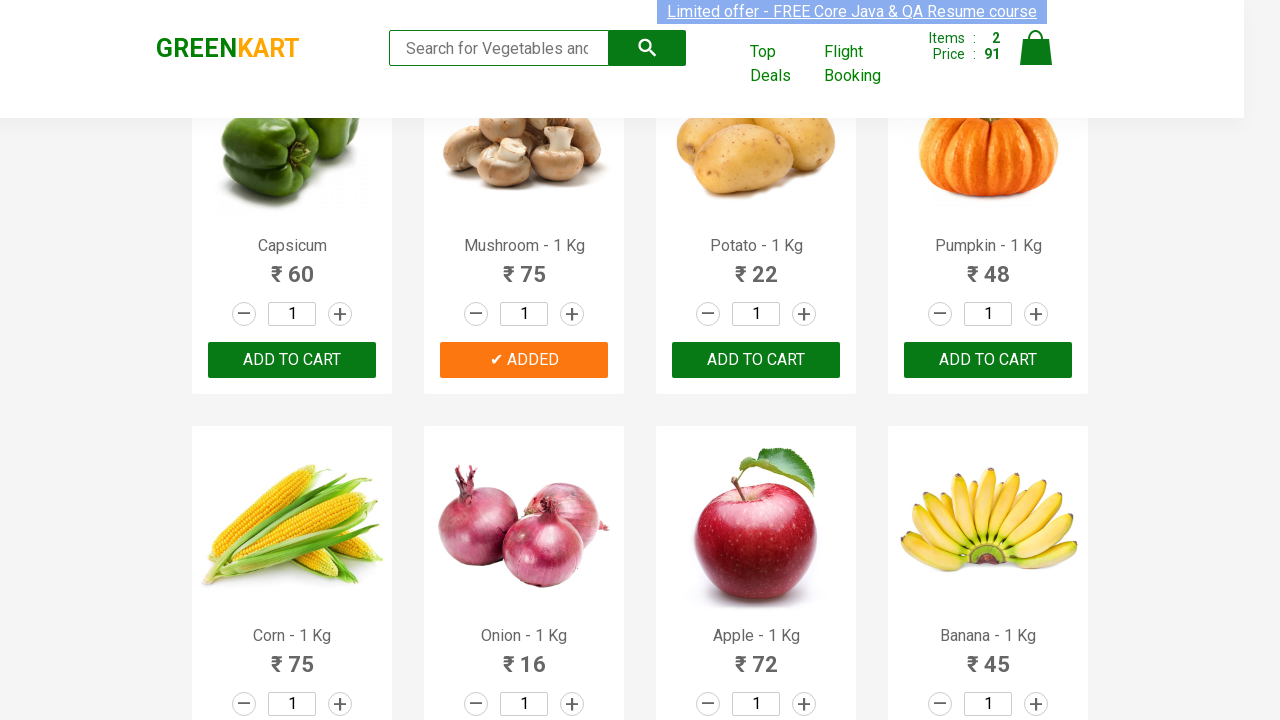

Retrieved text content from product element 12
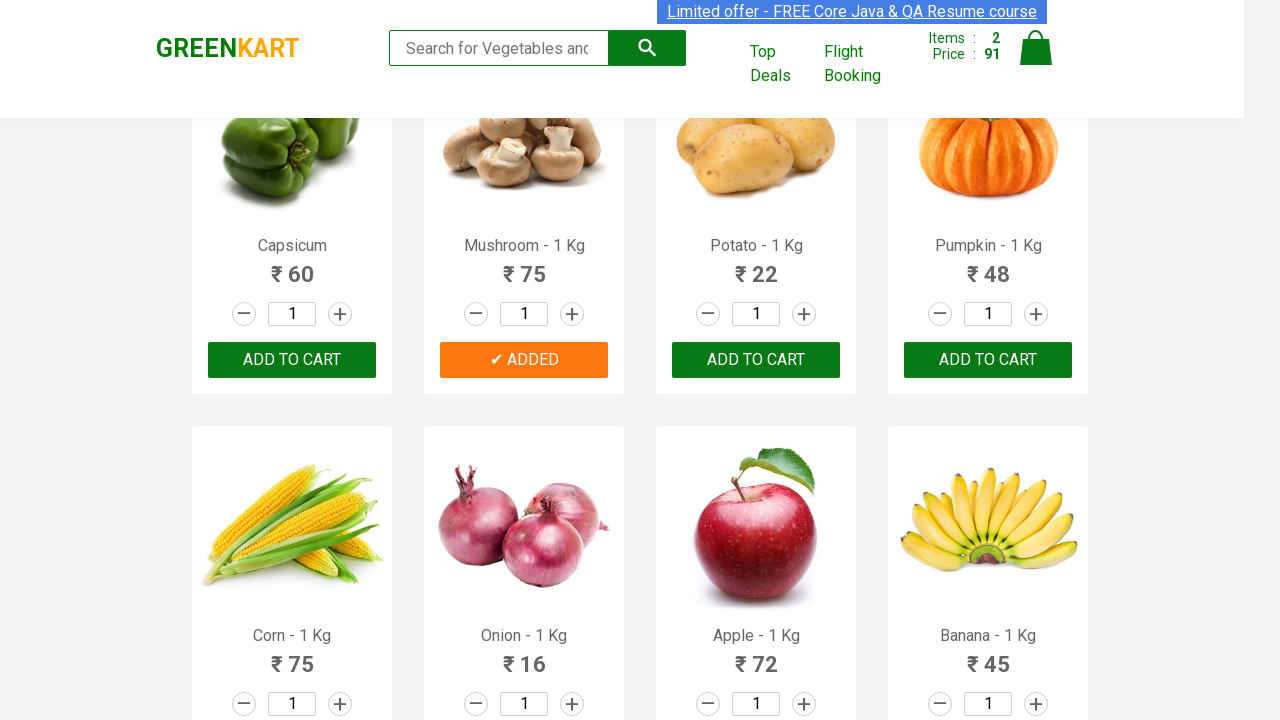

Retrieved text content from product element 13
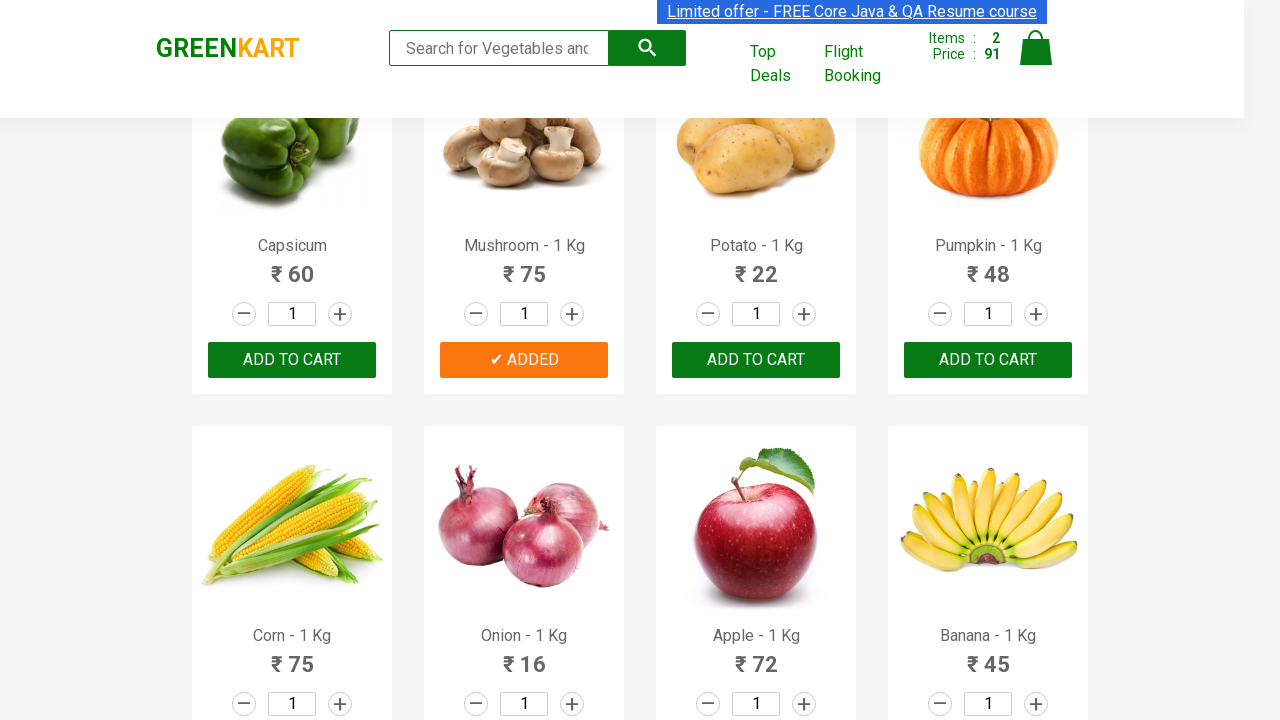

Retrieved text content from product element 14
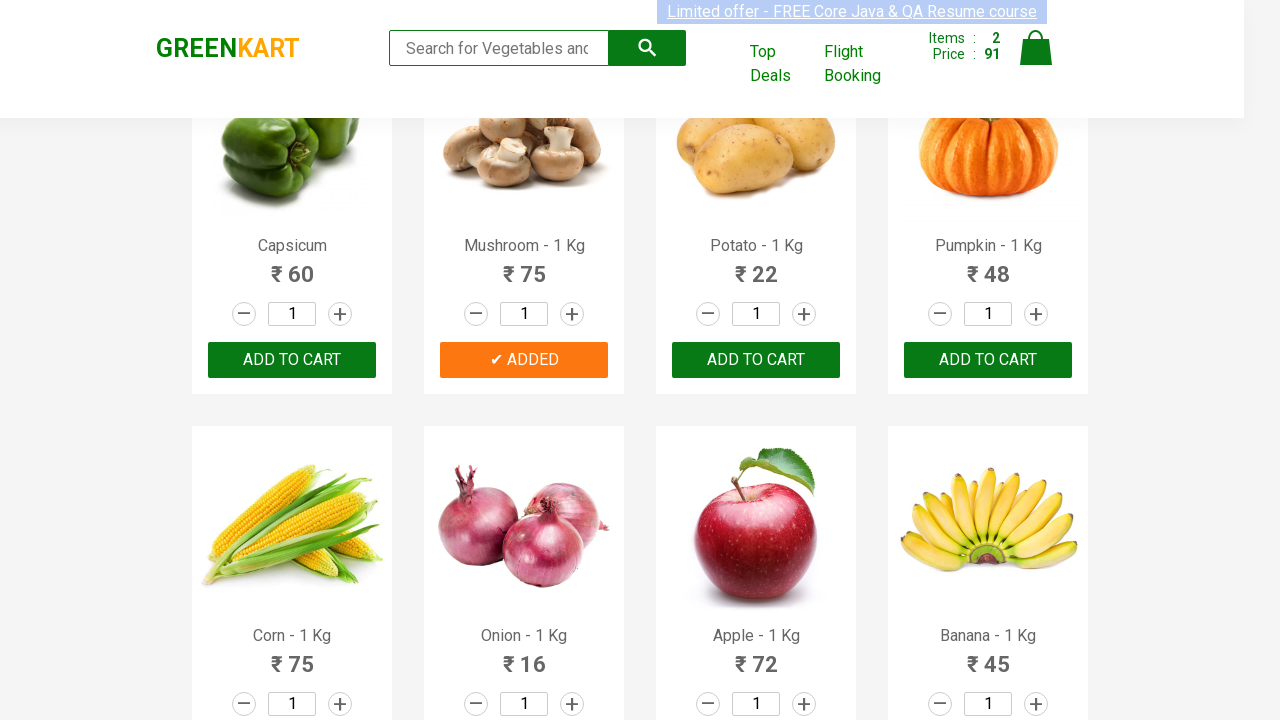

Retrieved text content from product element 15
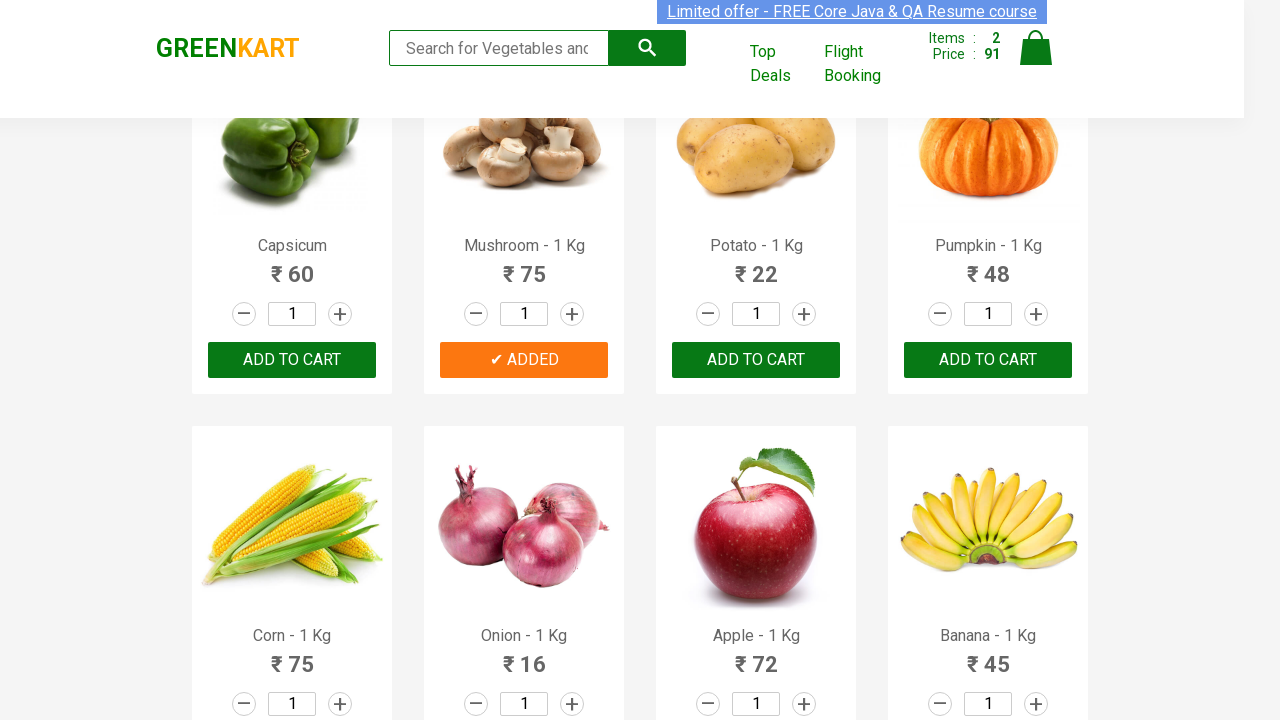

Retrieved text content from product element 16
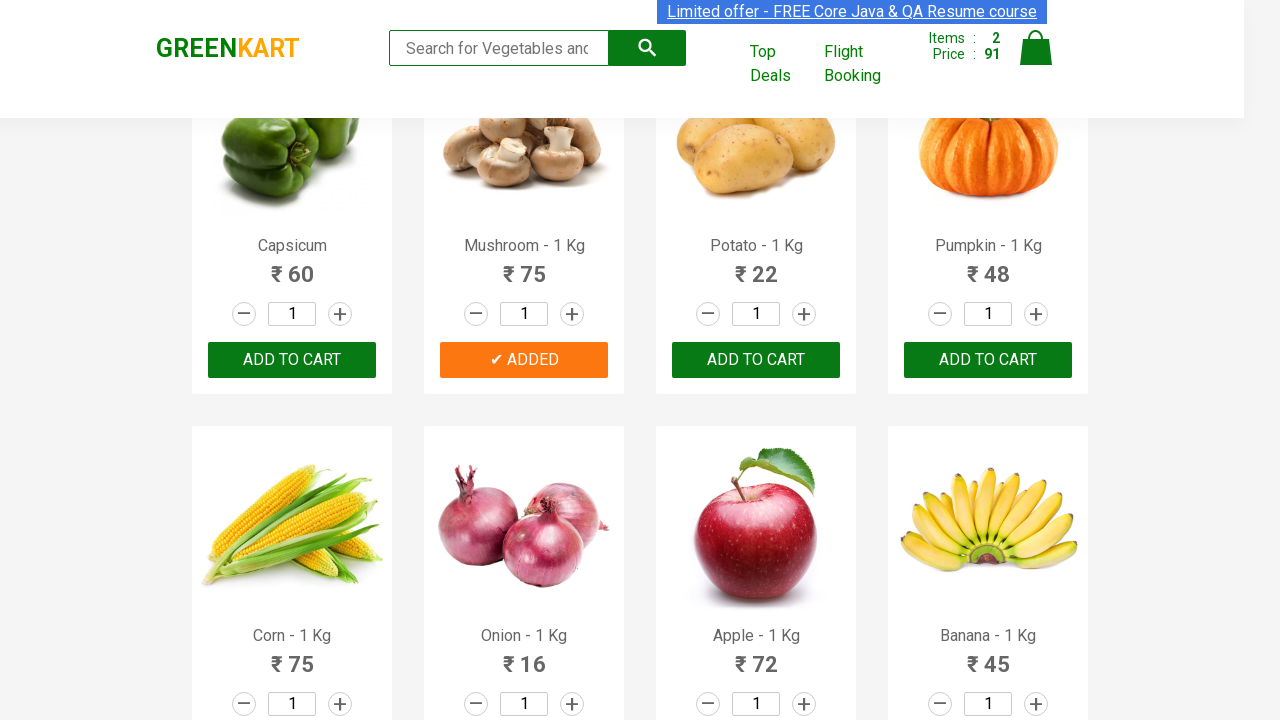

Added 'Banana' to cart at (988, 360) on xpath=//div[@class='product-action']/button >> nth=15
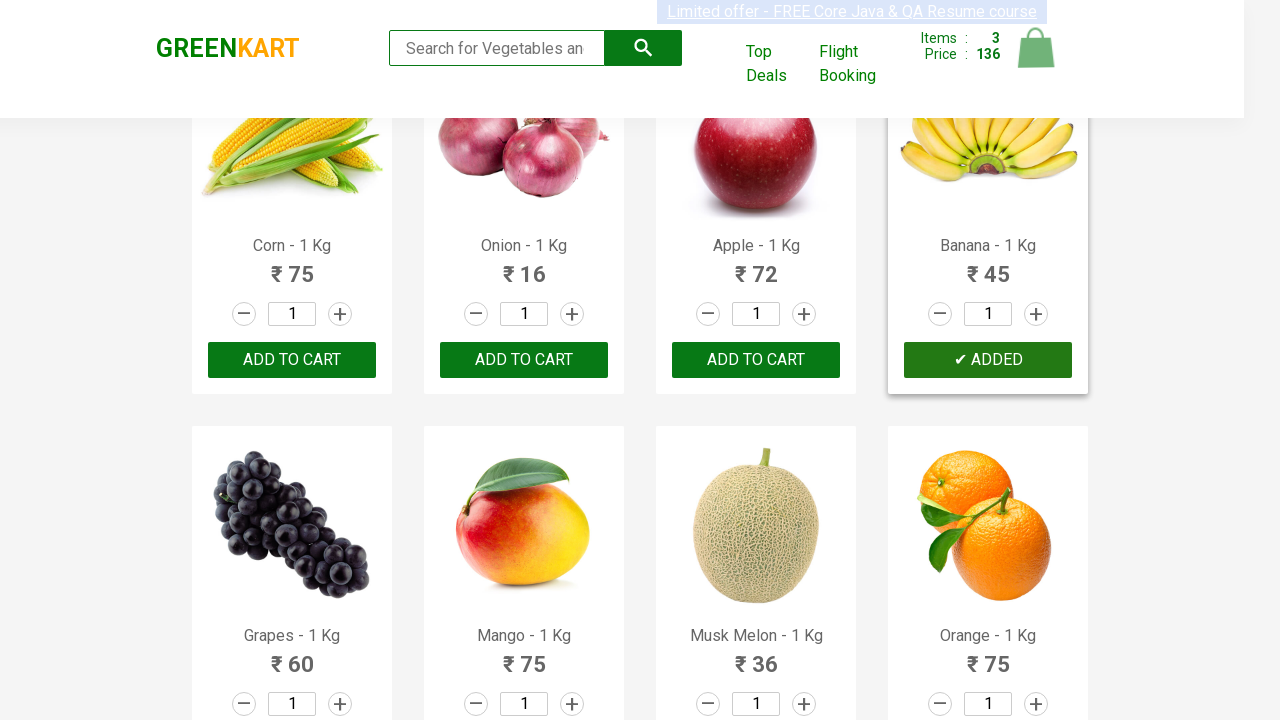

Retrieved text content from product element 17
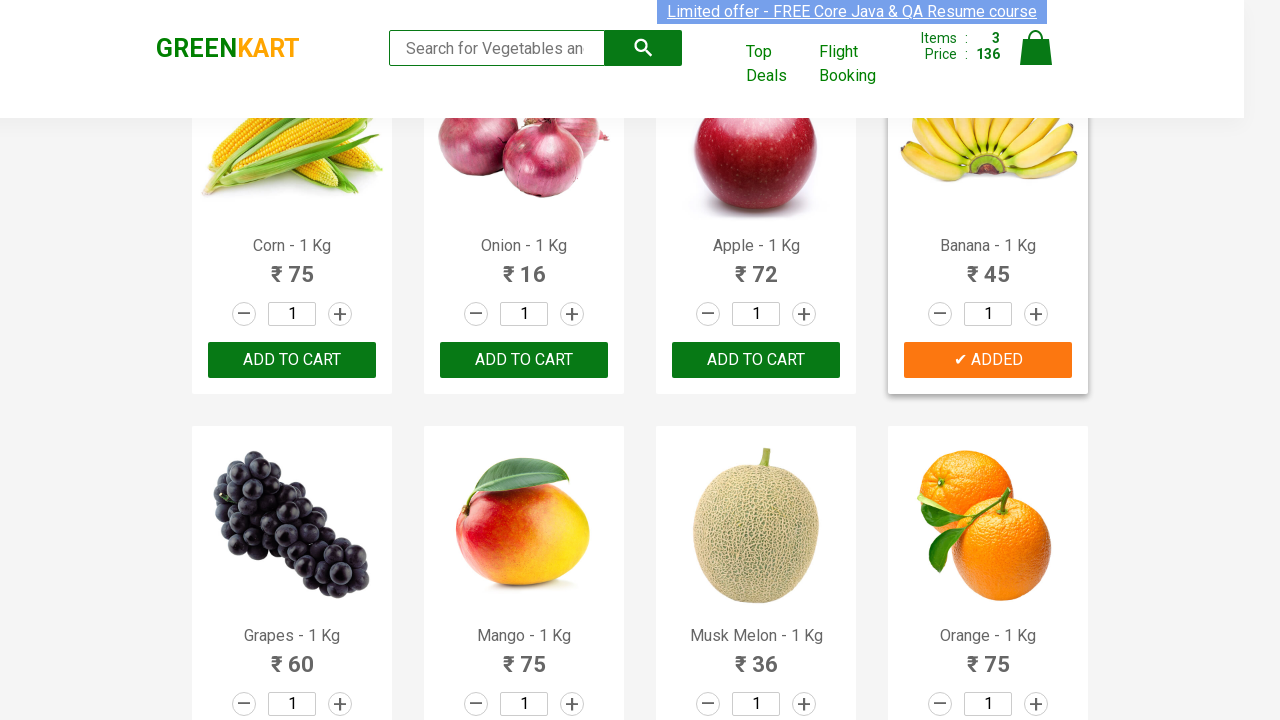

Retrieved text content from product element 18
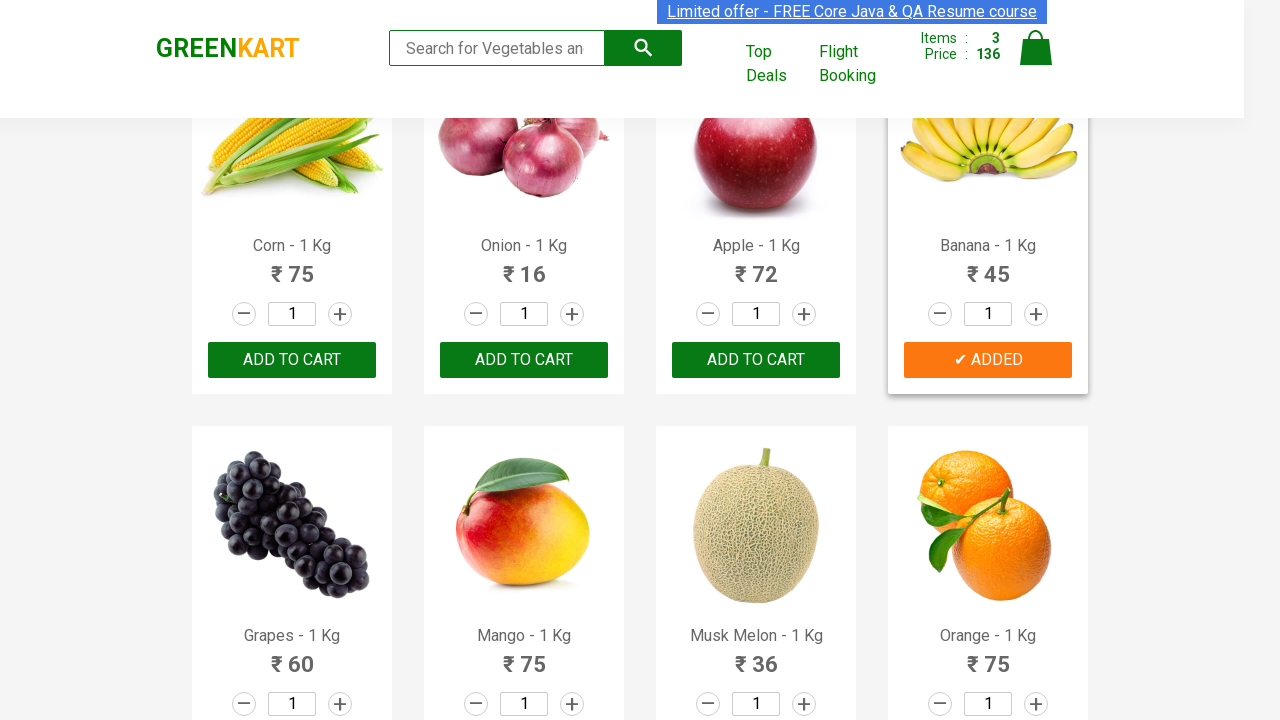

Added 'Mango' to cart at (524, 360) on xpath=//div[@class='product-action']/button >> nth=17
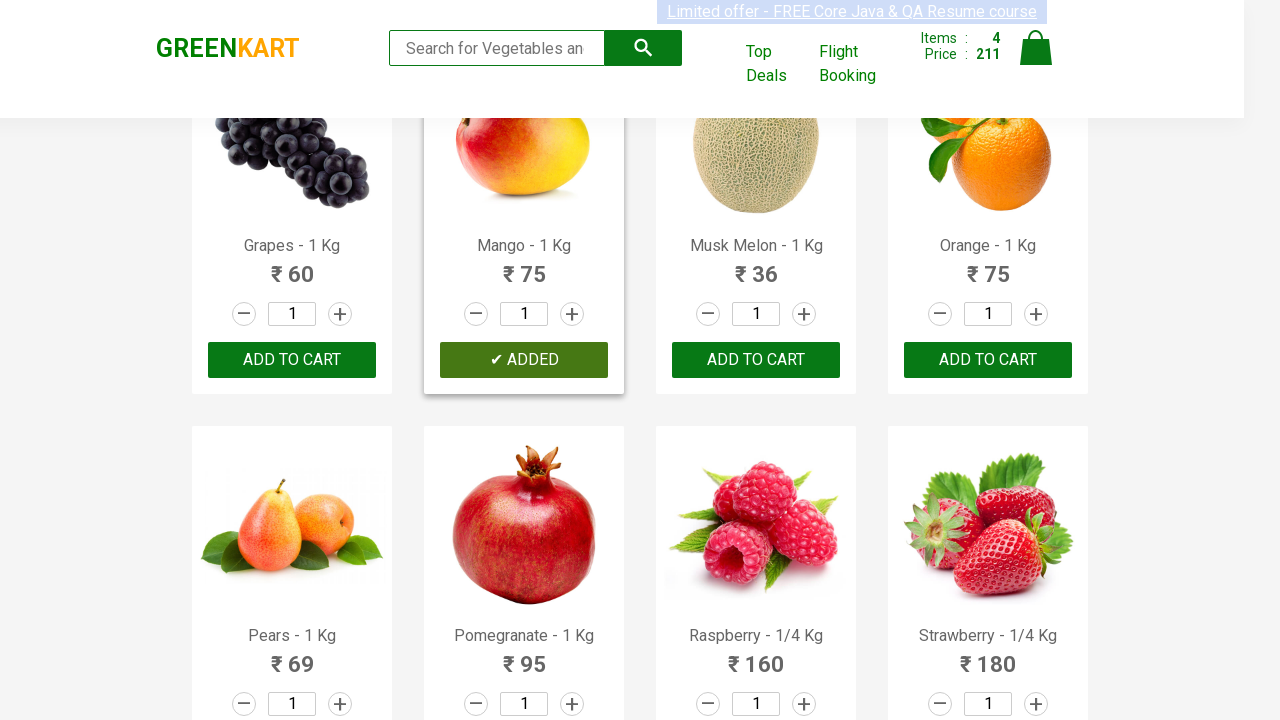

Clicked on cart icon to view cart at (1036, 48) on xpath=//img[@alt='Cart']
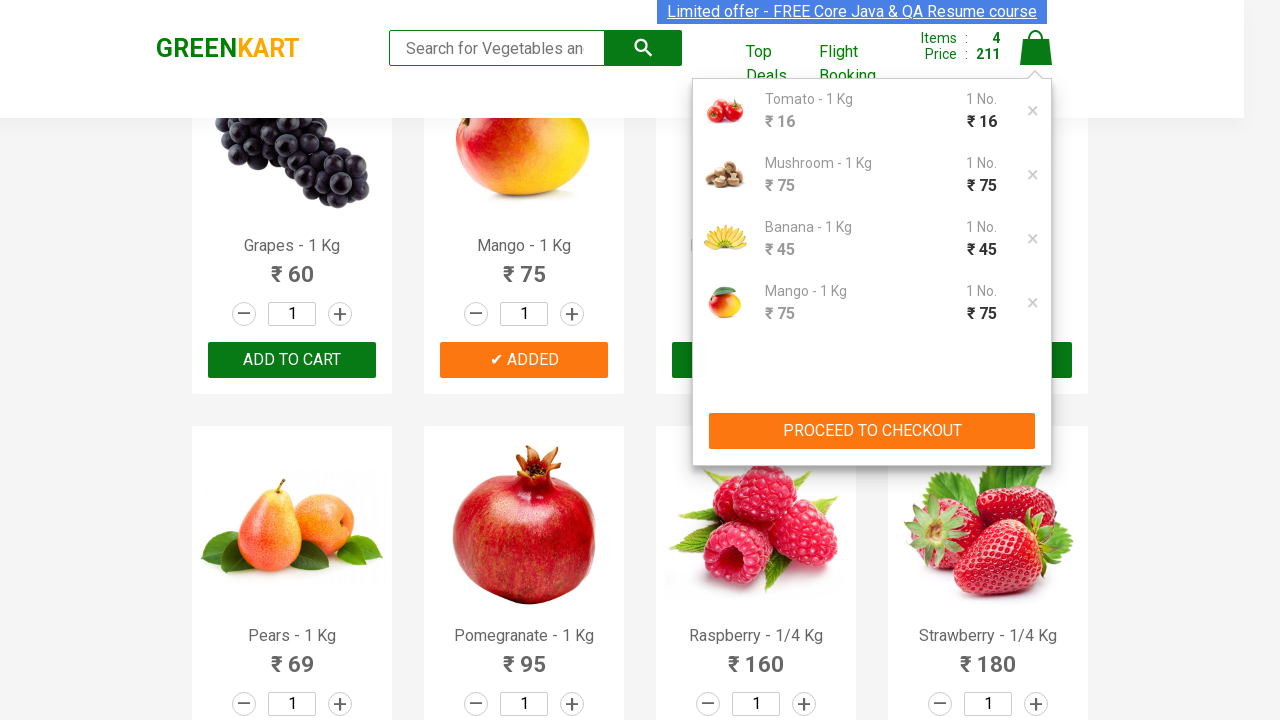

Clicked PROCEED TO CHECKOUT button at (872, 431) on xpath=//button[contains(text(),'PROCEED TO CHECKOUT')]
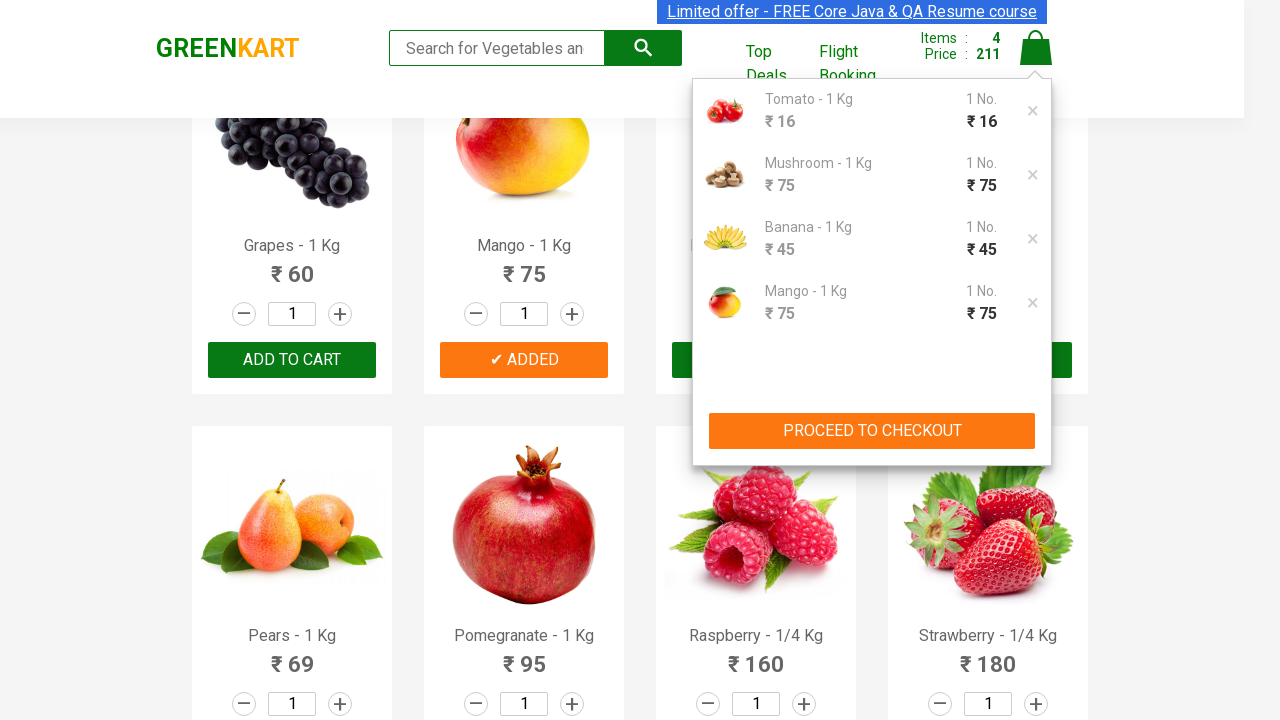

Promo code input field loaded
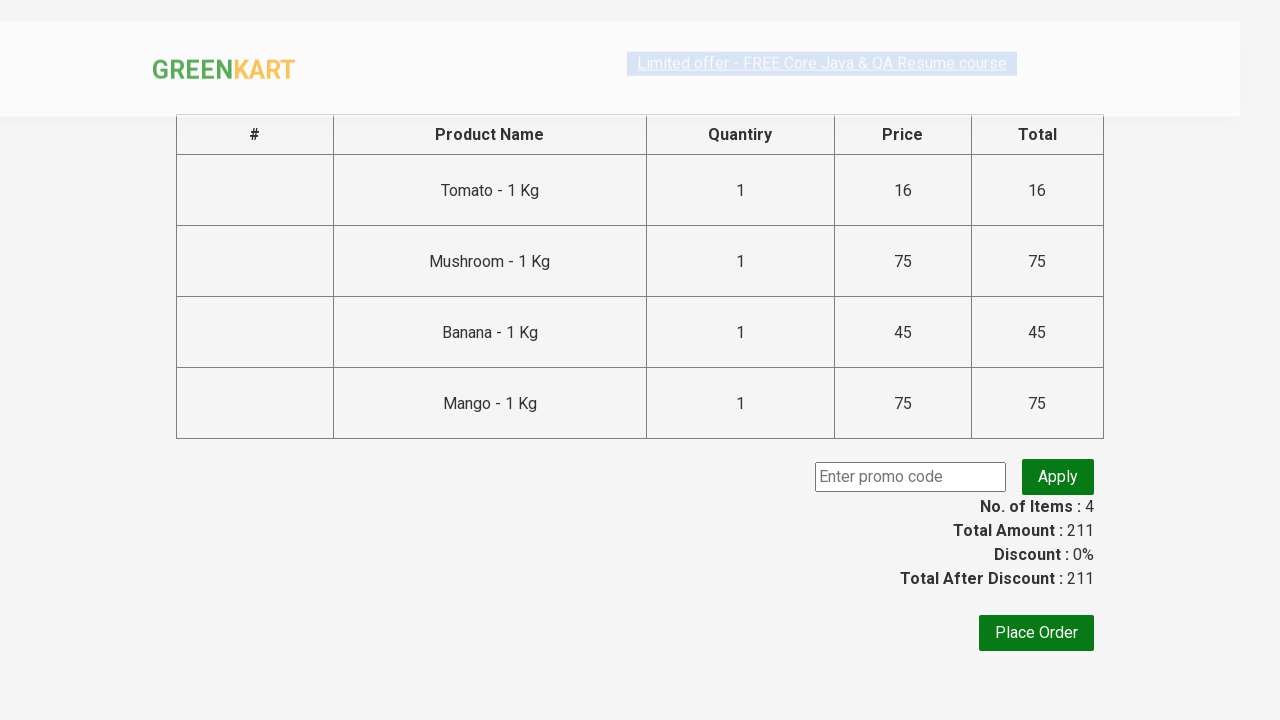

Entered promo code 'rahulshettyacademy' on //input[@class='promoCode']
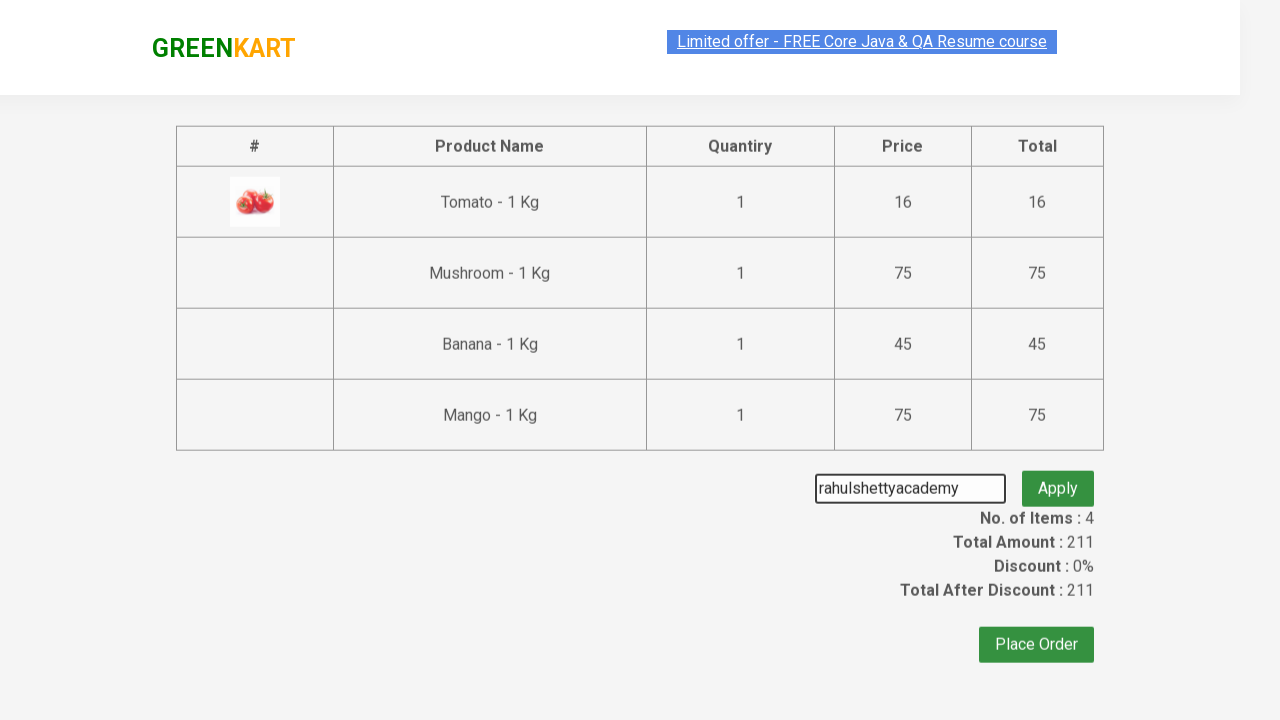

Clicked promo code apply button at (1058, 477) on xpath=//button[@class='promoBtn']
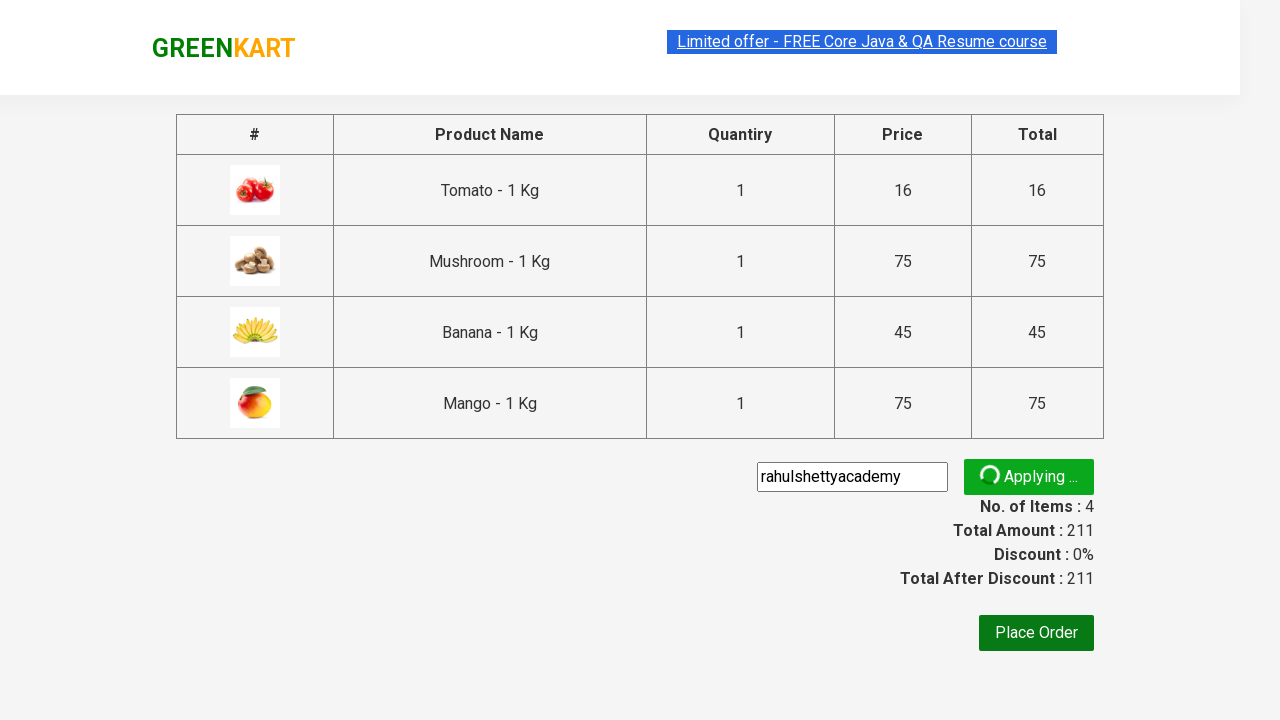

Promo code application confirmed
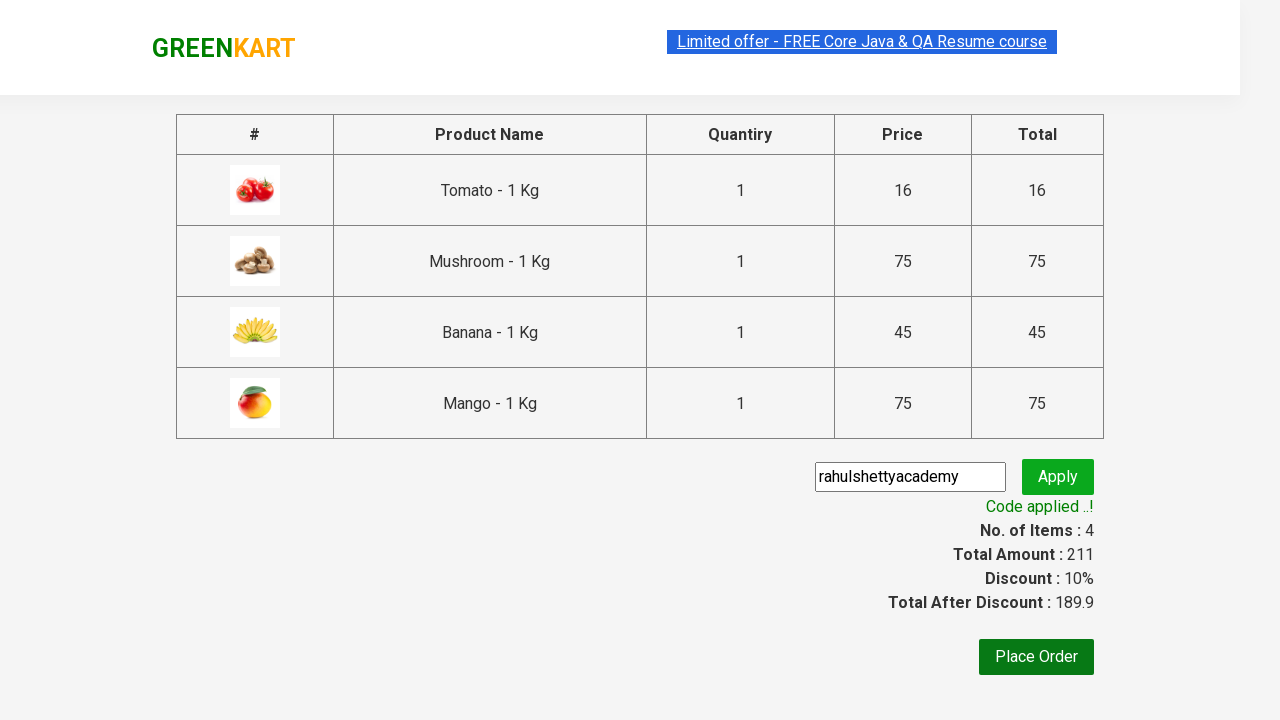

Clicked button to proceed after promo application at (1036, 657) on xpath=//div/following-sibling::button
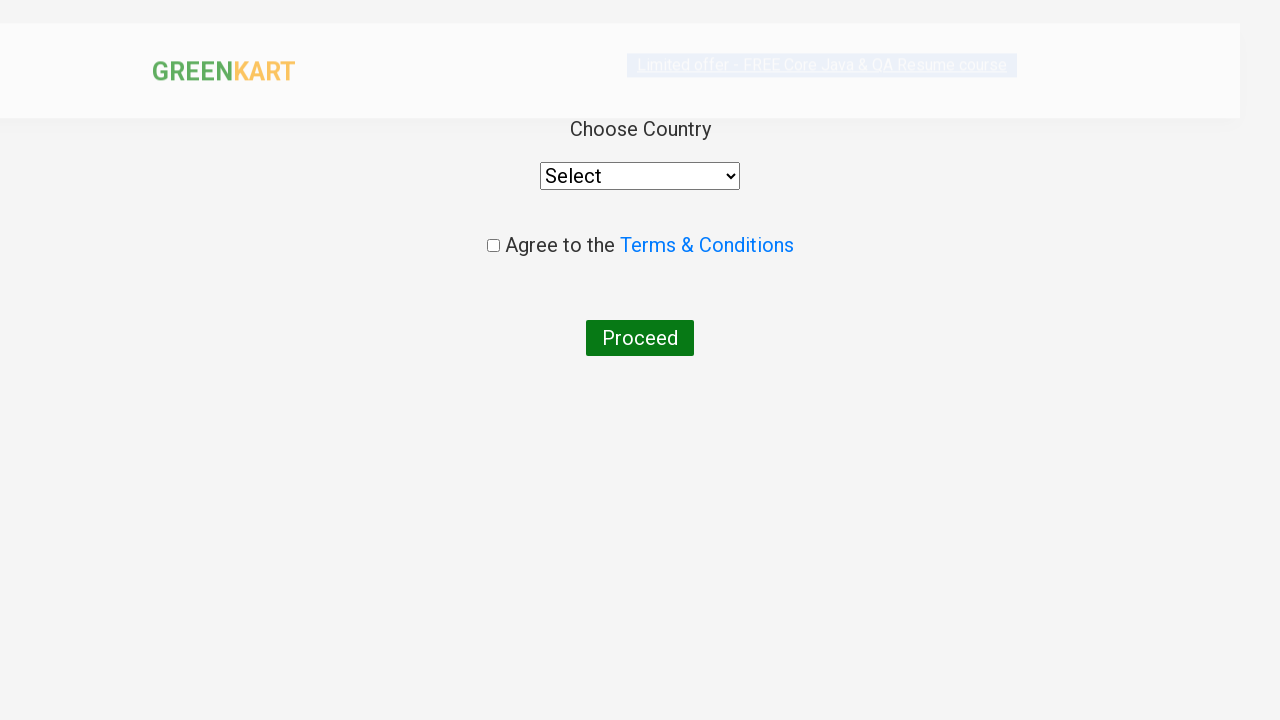

Country selection dropdown loaded
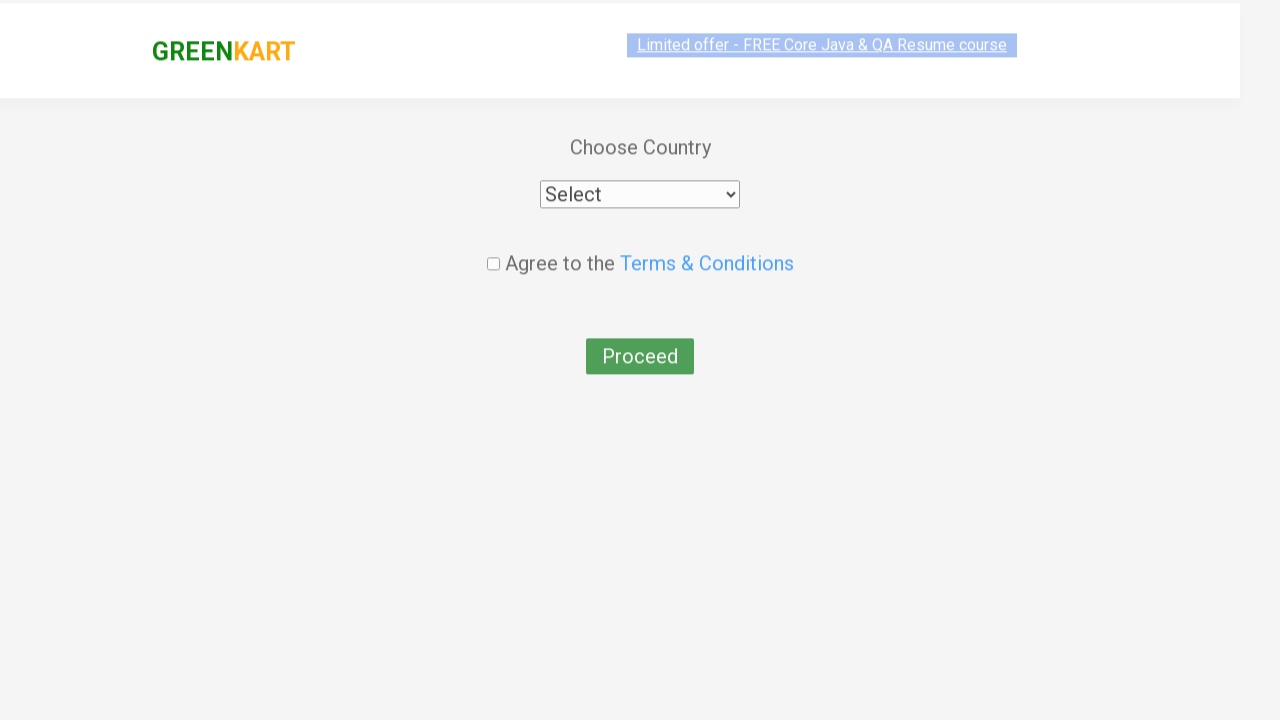

Selected 'India' from country dropdown on //div[@class='wrapperTwo']/div/select
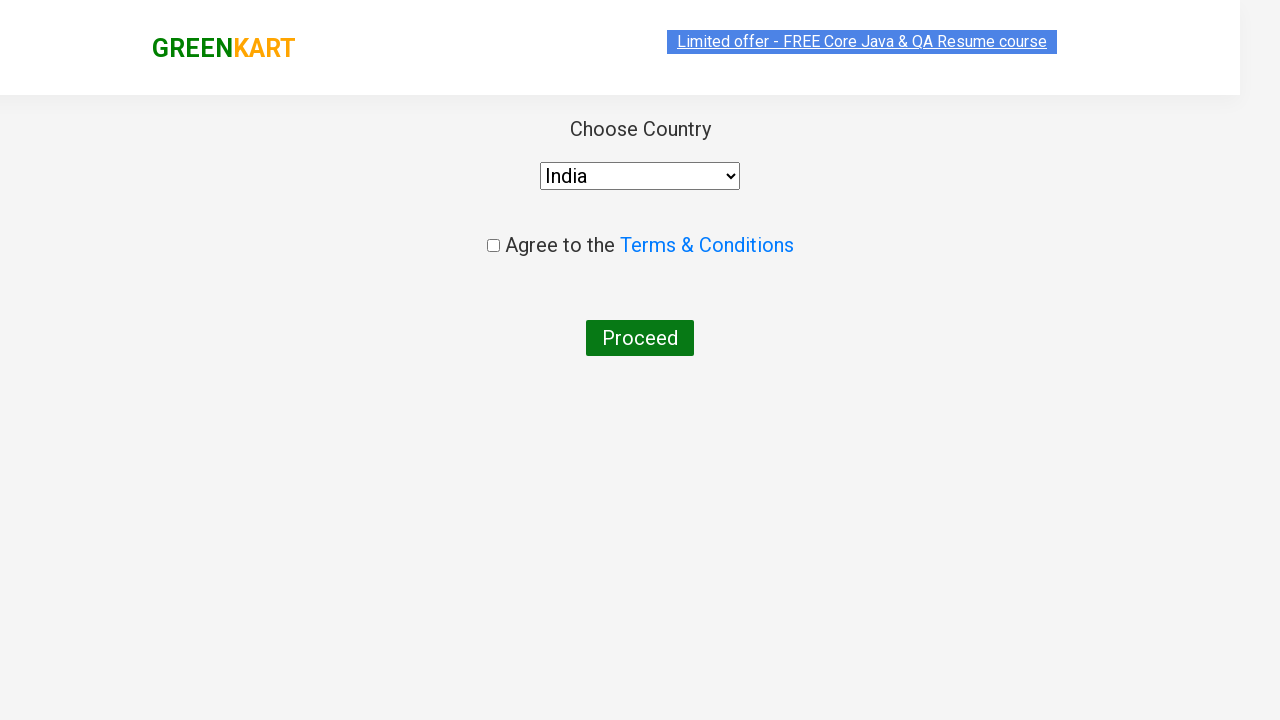

Checked agreement checkbox at (493, 246) on .chkAgree
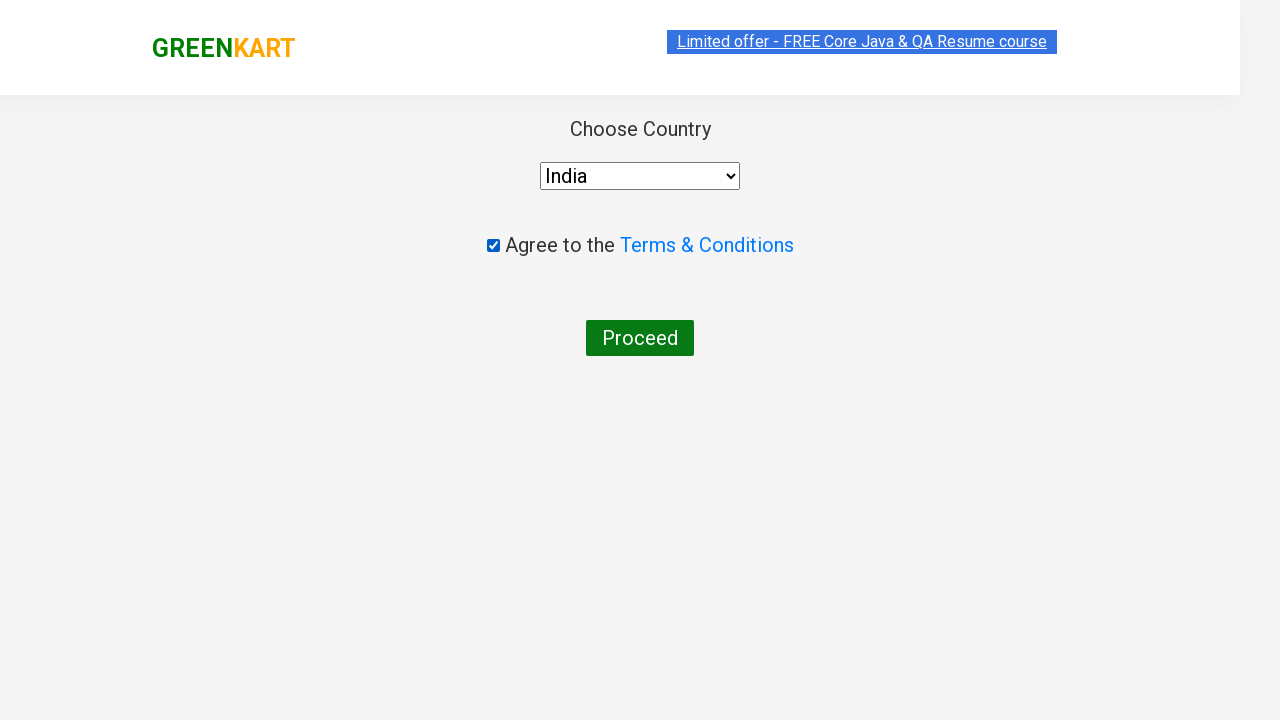

Clicked Proceed button to complete order at (640, 338) on xpath=//button[text()='Proceed']
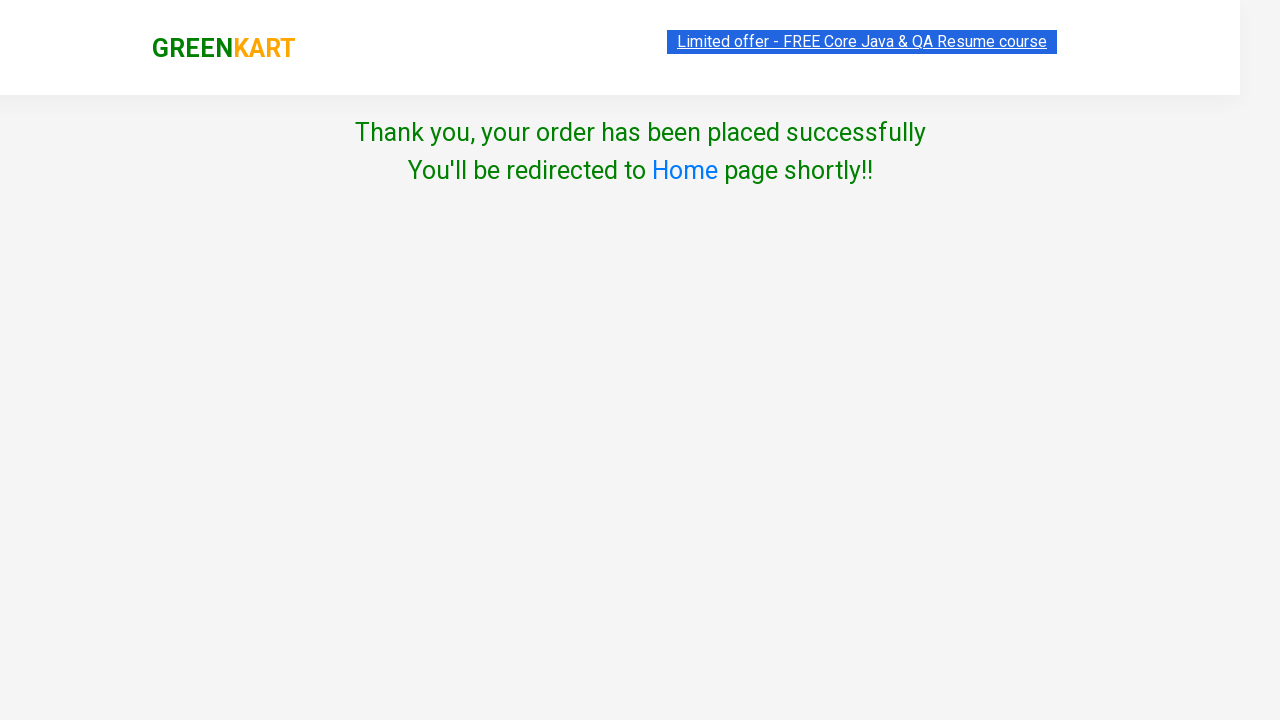

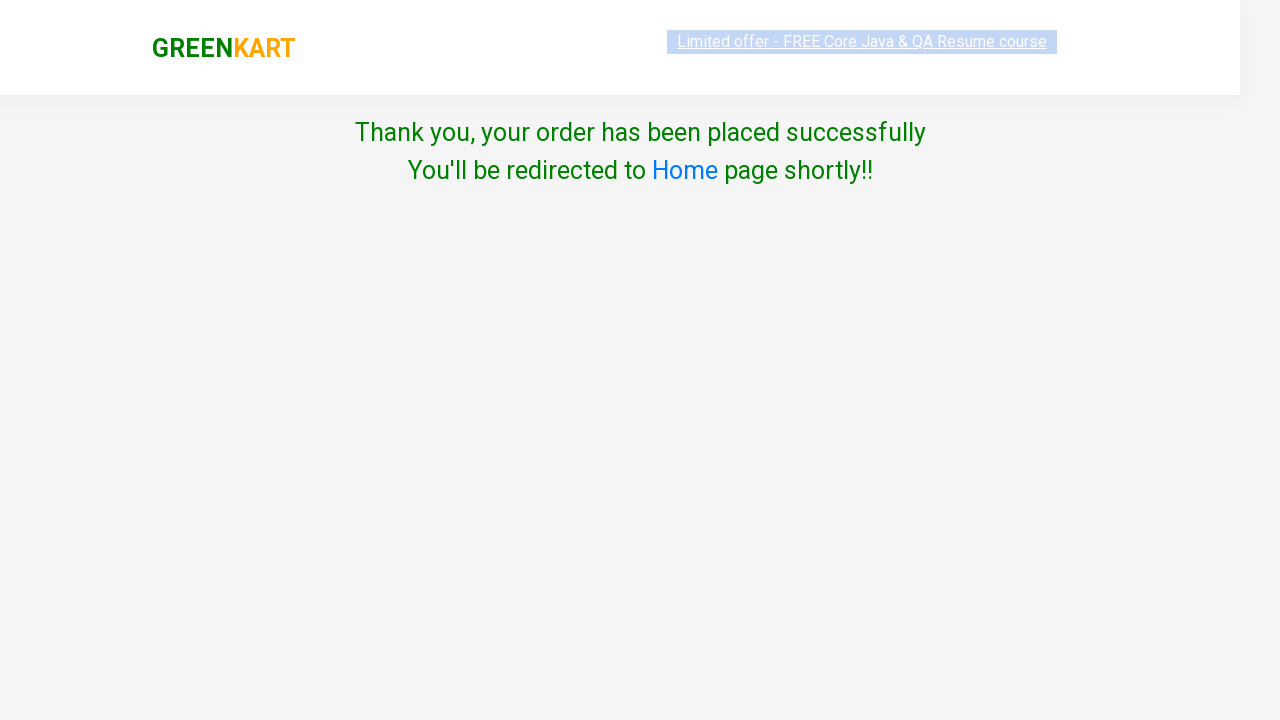